Tests opening a new browser tab by clicking a button on the DemoQA browser windows page

Starting URL: https://demoqa.com/browser-windows

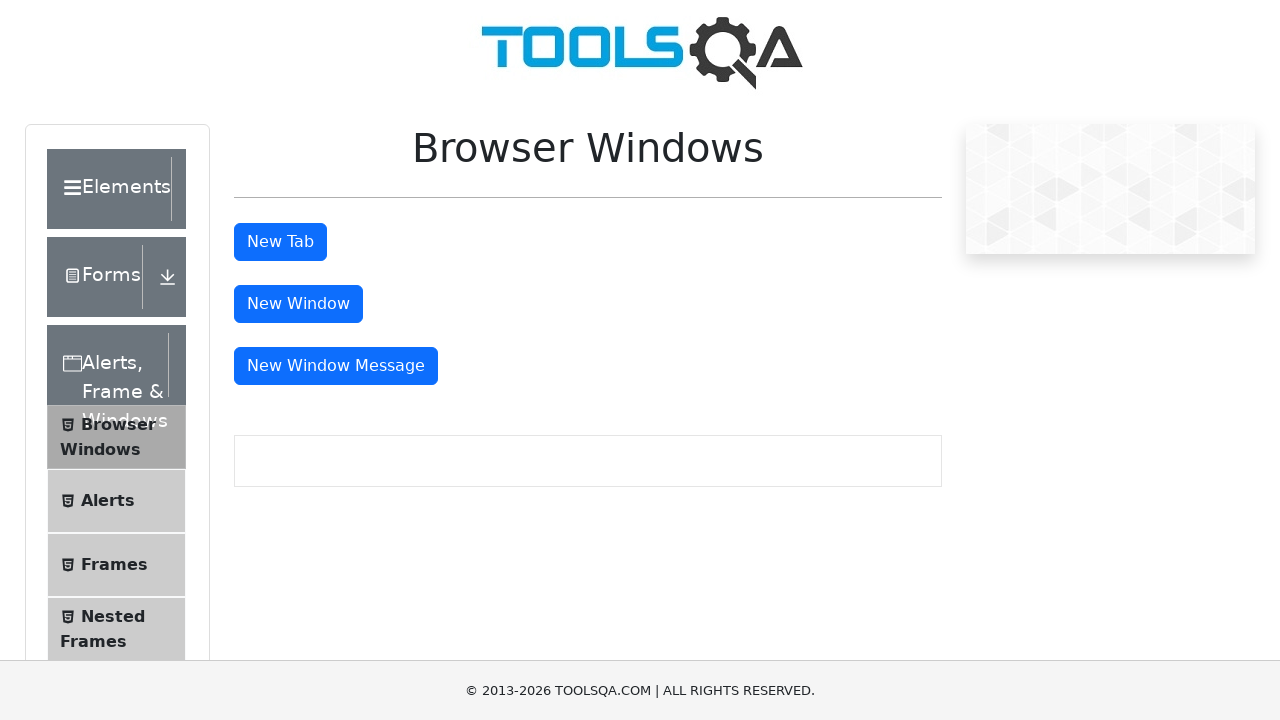

Located the new tab button
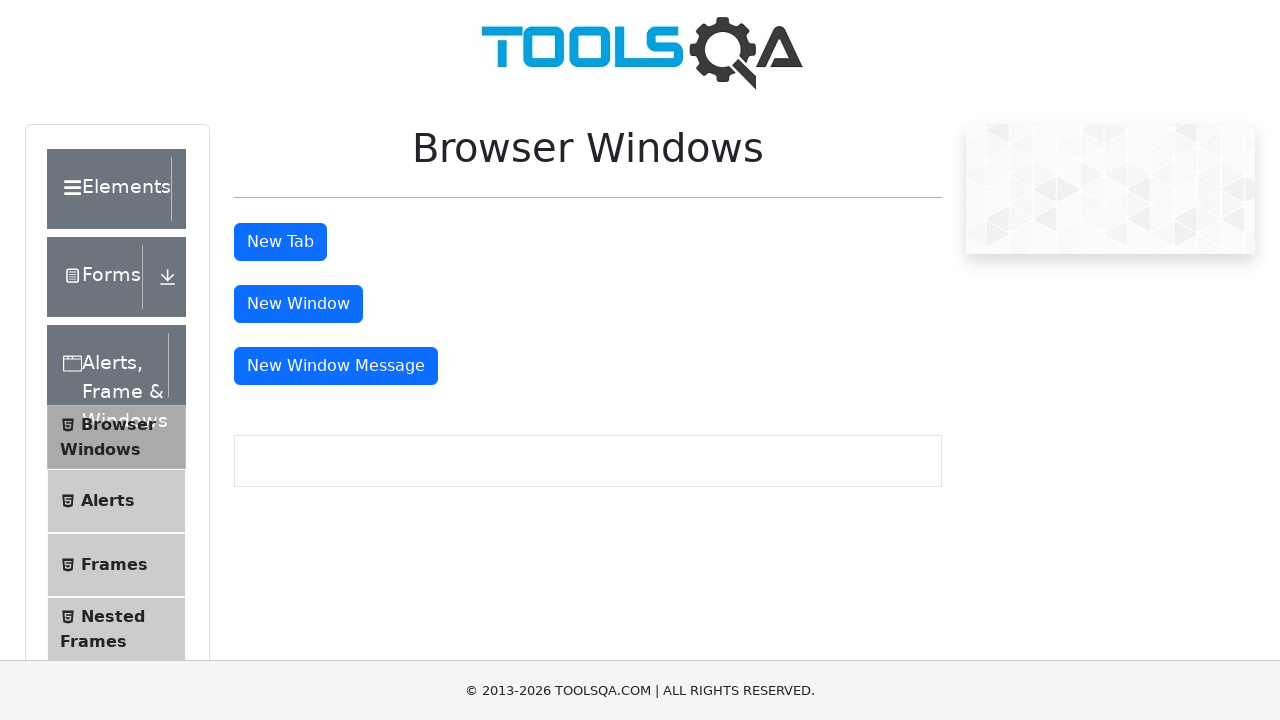

Scrolled new tab button into view
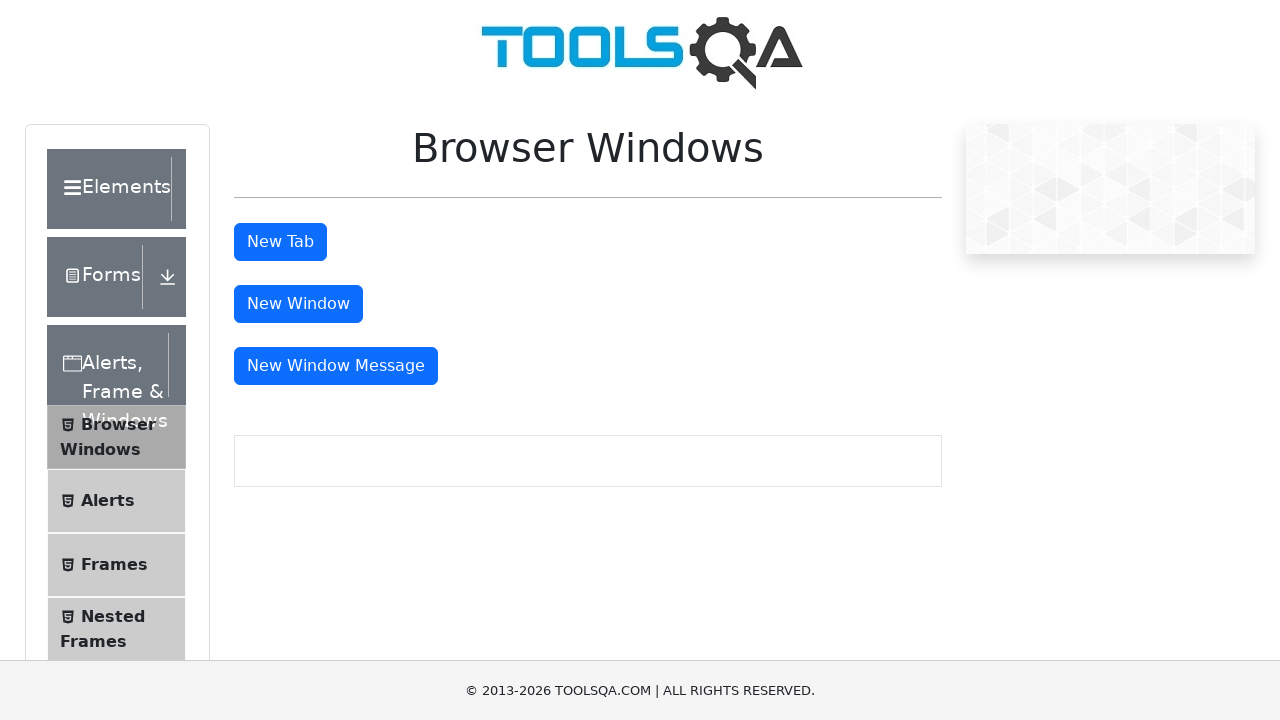

Clicked the new tab button to open a new browser tab at (280, 242) on #tabButton
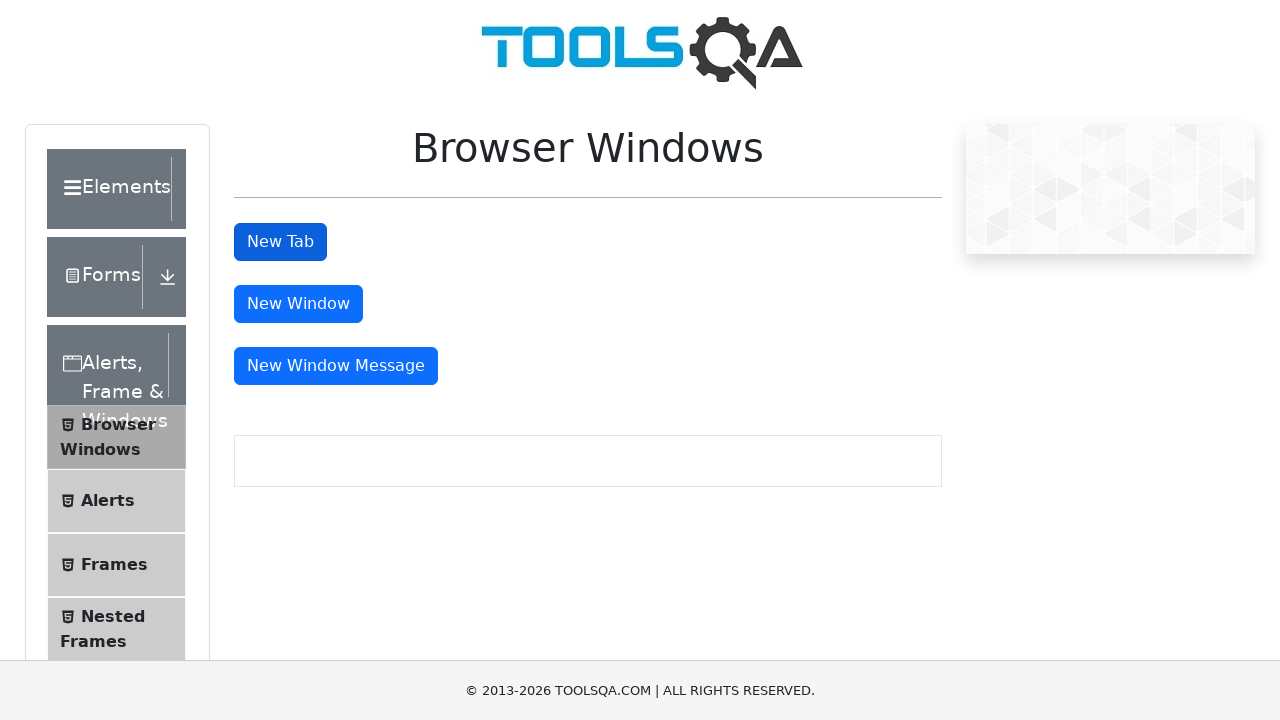

Retrieved current page URL
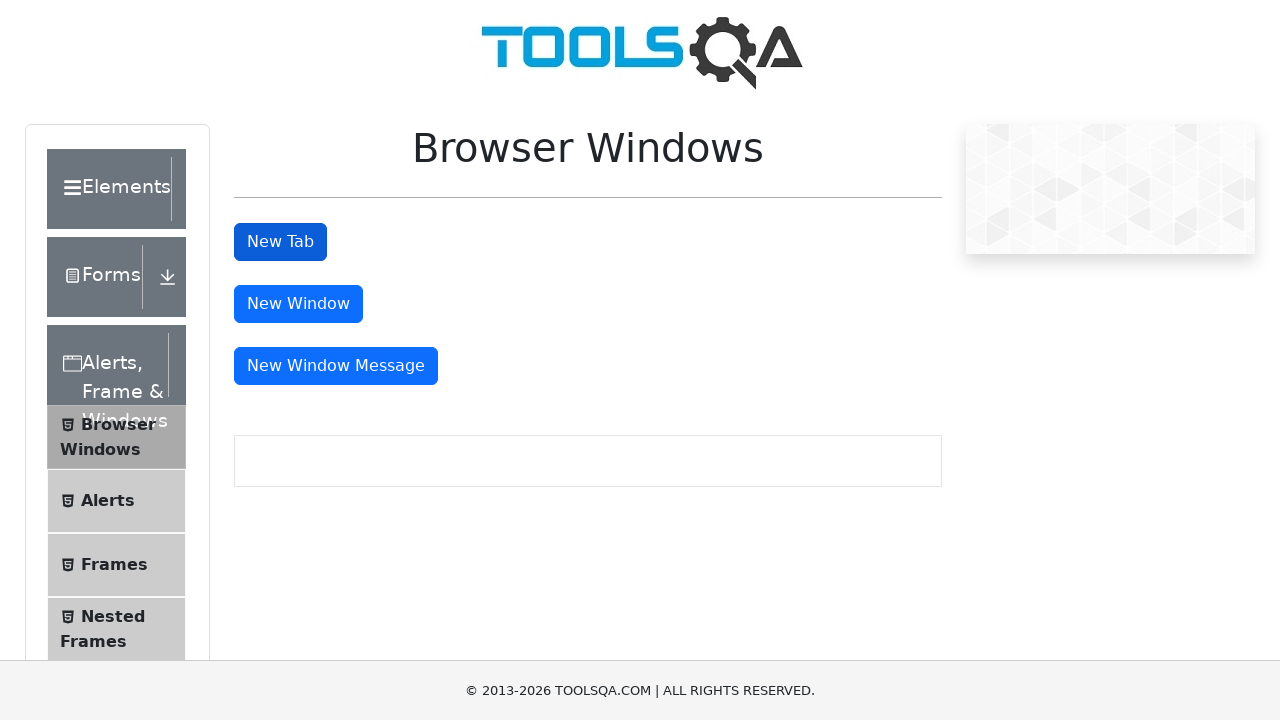

Retrieved current page title
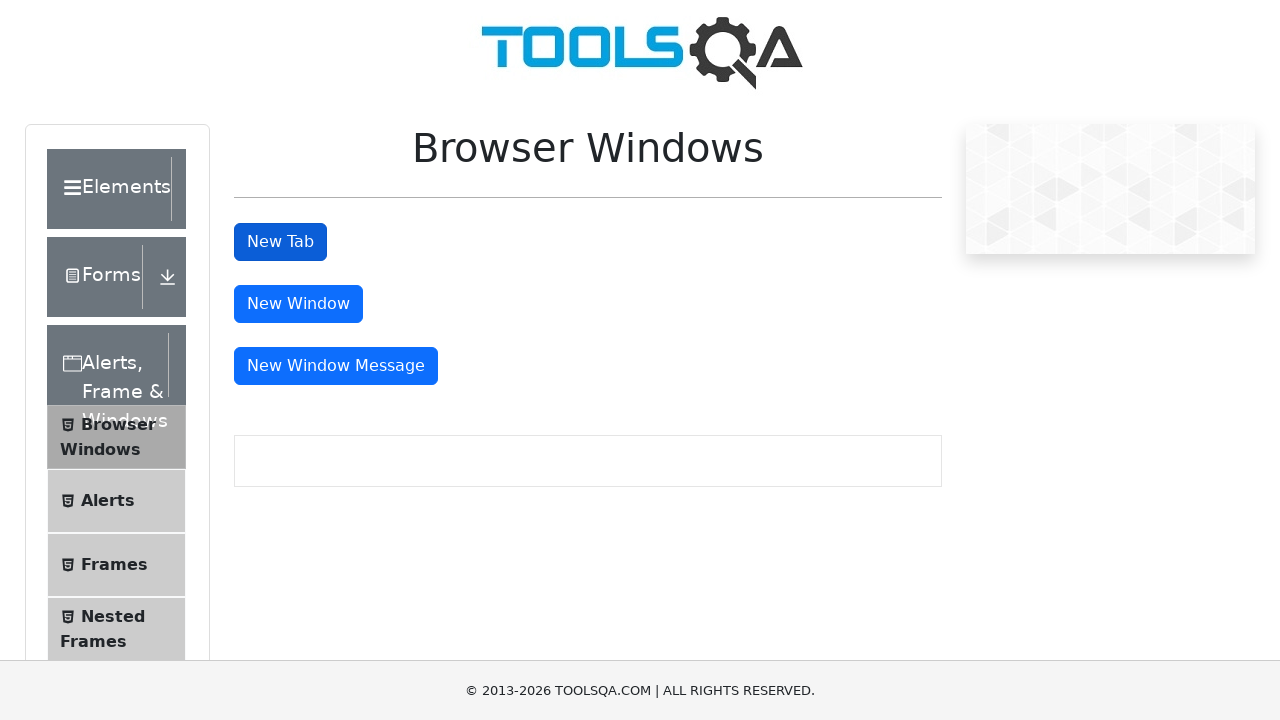

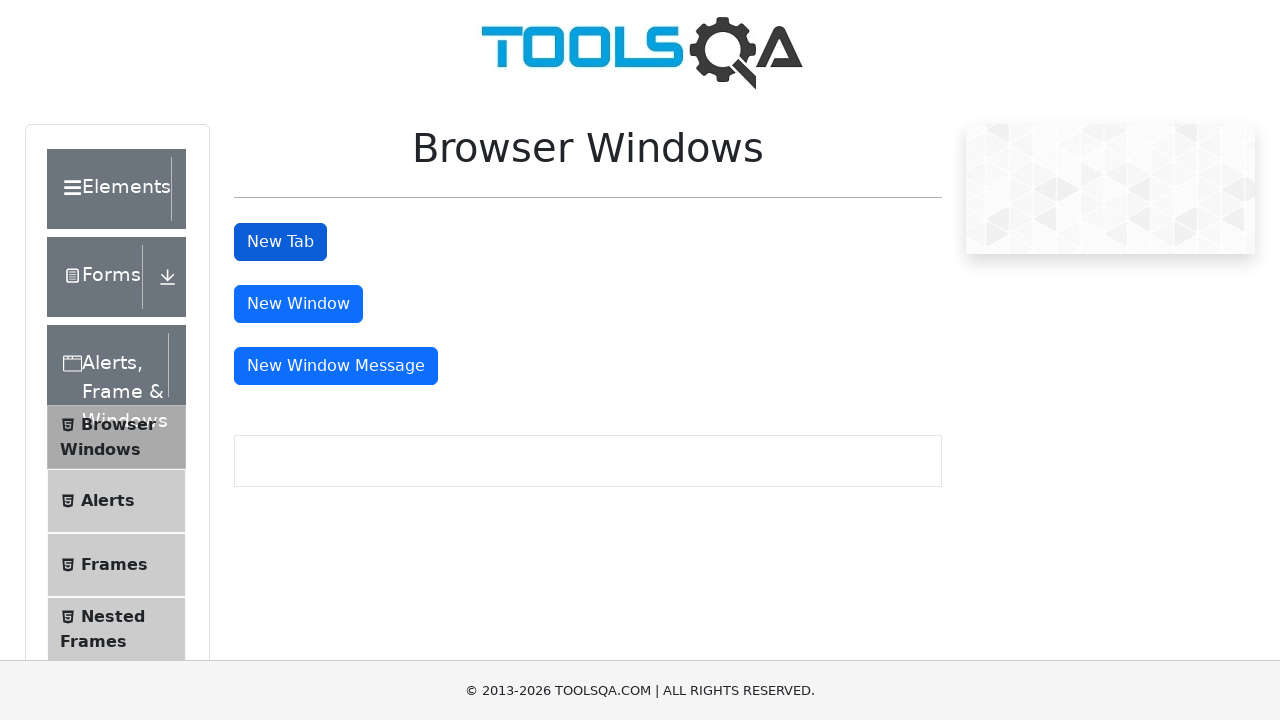